Tests an e-commerce checkout flow by logging in with demo credentials, adding items to cart, and completing checkout with user information

Starting URL: https://saucedemo.com/

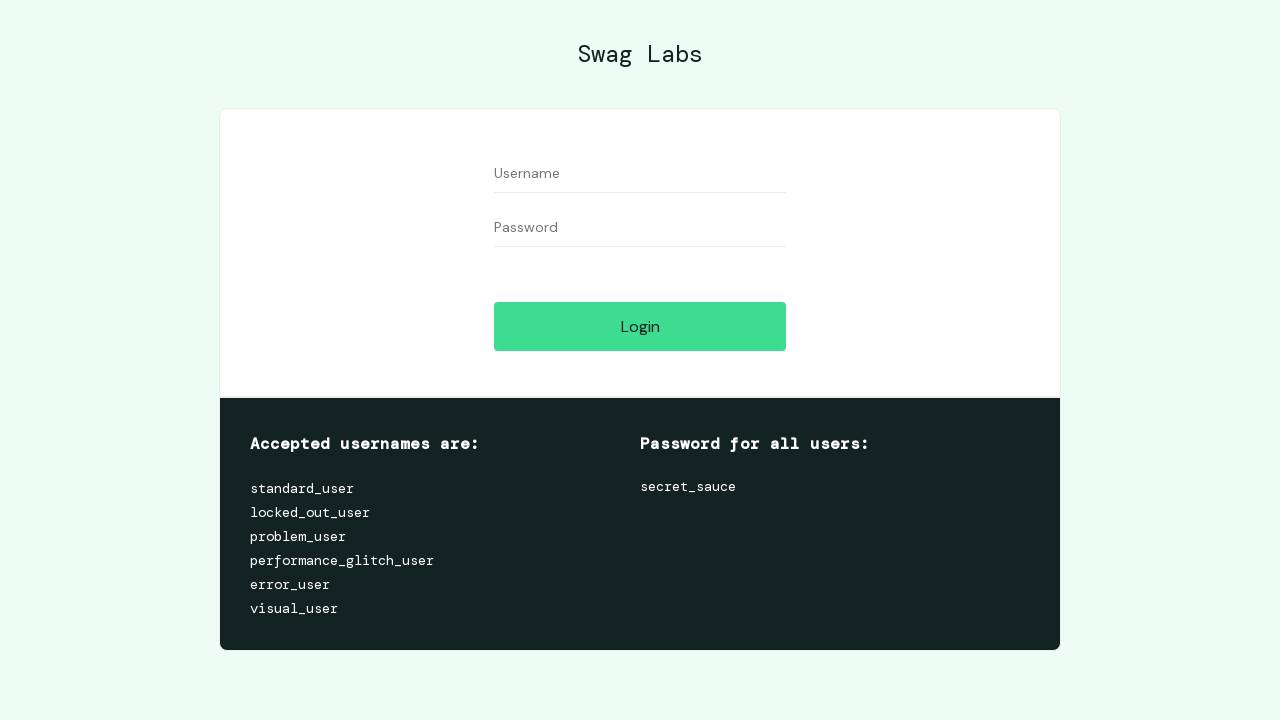

Filled username field with 'standard_user' on //*[@id="user-name"]
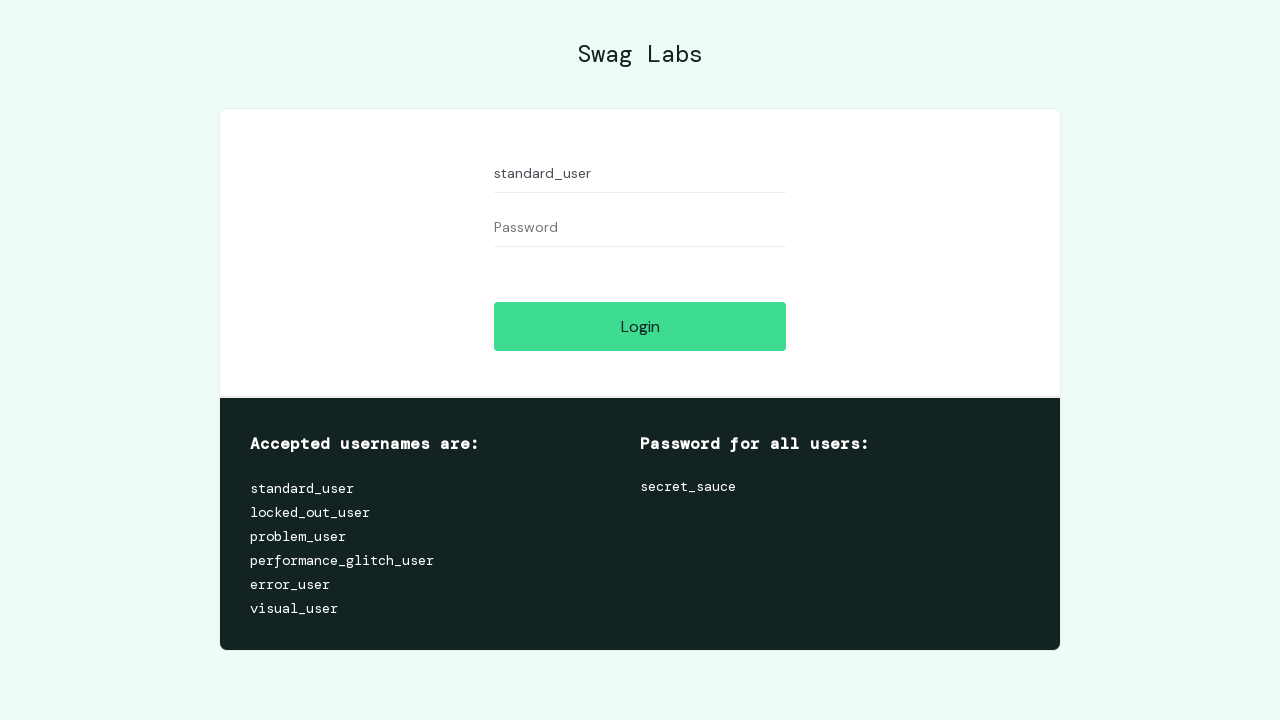

Filled password field with 'secret_sauce' on //*[@id="password"]
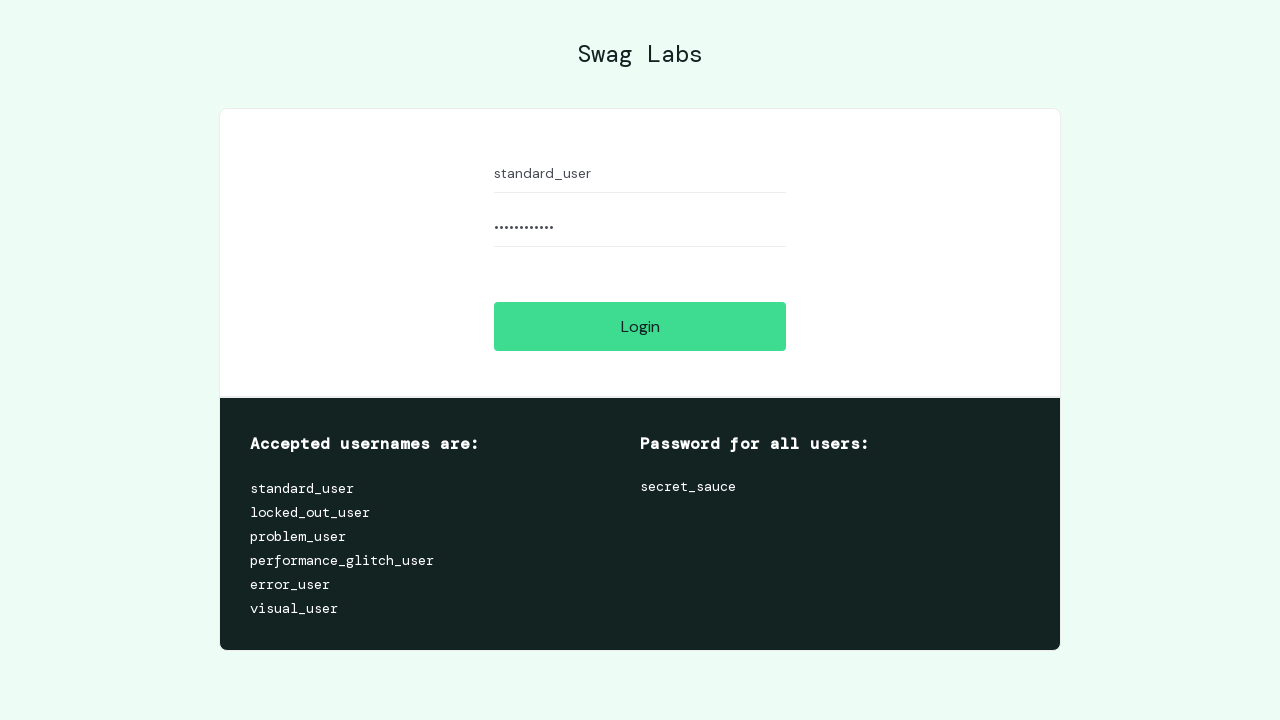

Clicked login button at (640, 326) on xpath=//*[@id="login-button"]
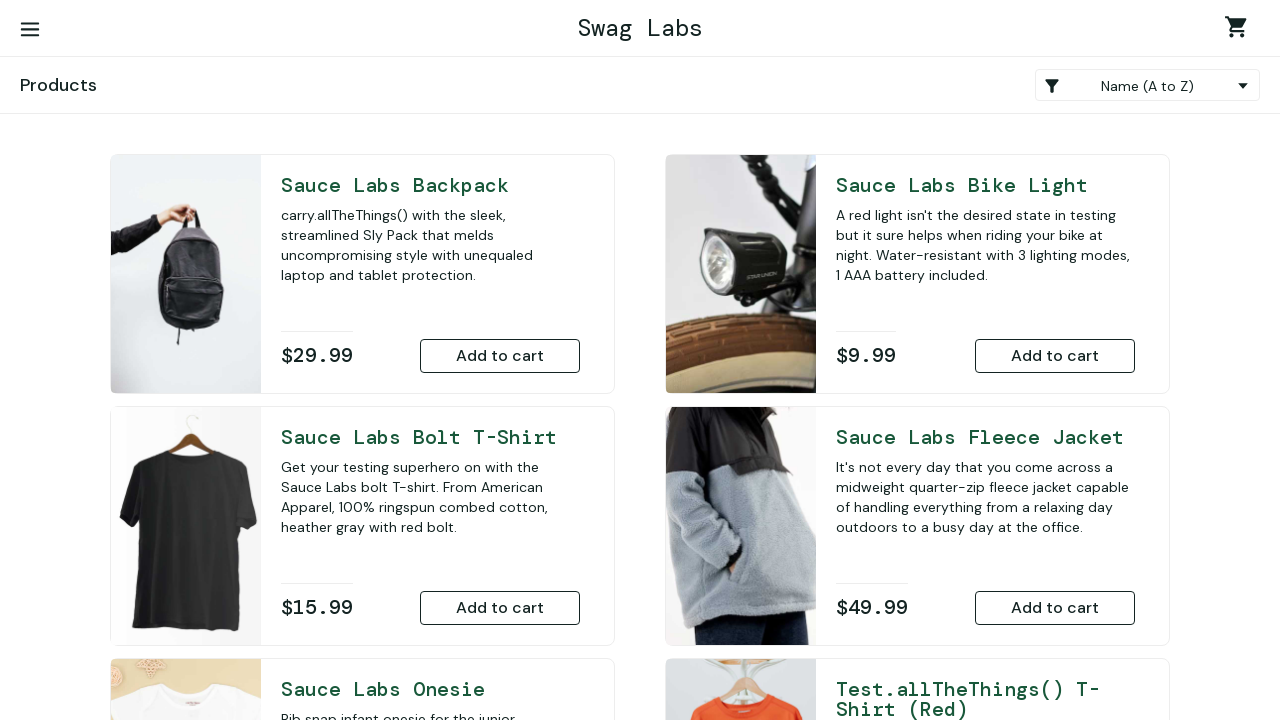

Products page loaded successfully
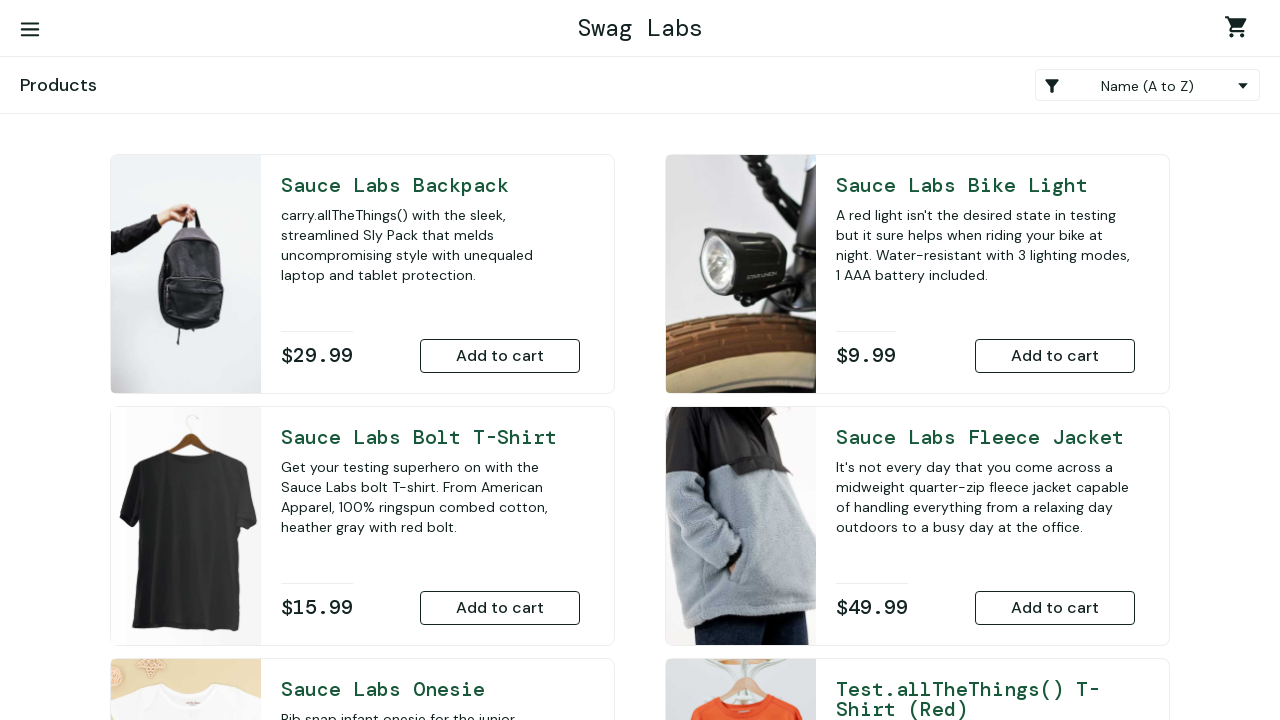

Added Sauce Labs Bike Light to cart at (1055, 356) on xpath=//*[@id="add-to-cart-sauce-labs-bike-light"]
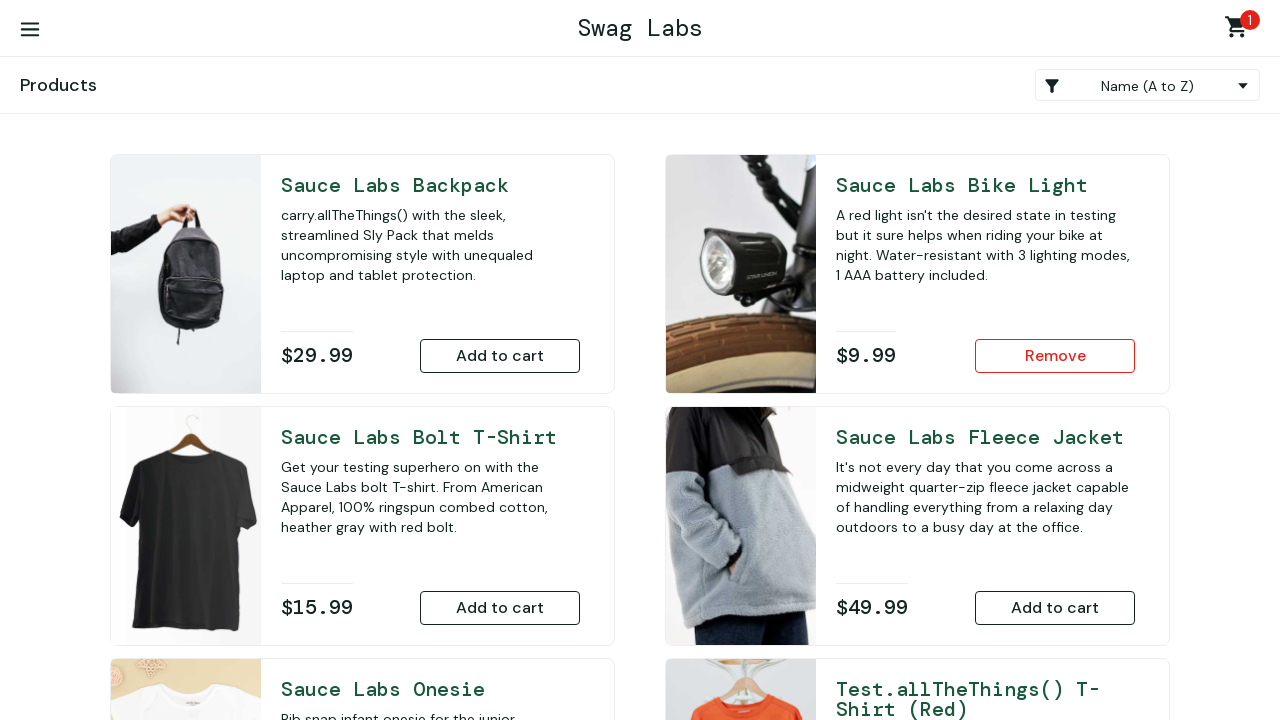

Added Sauce Labs Bolt T-Shirt to cart at (500, 608) on xpath=//*[@id="add-to-cart-sauce-labs-bolt-t-shirt"]
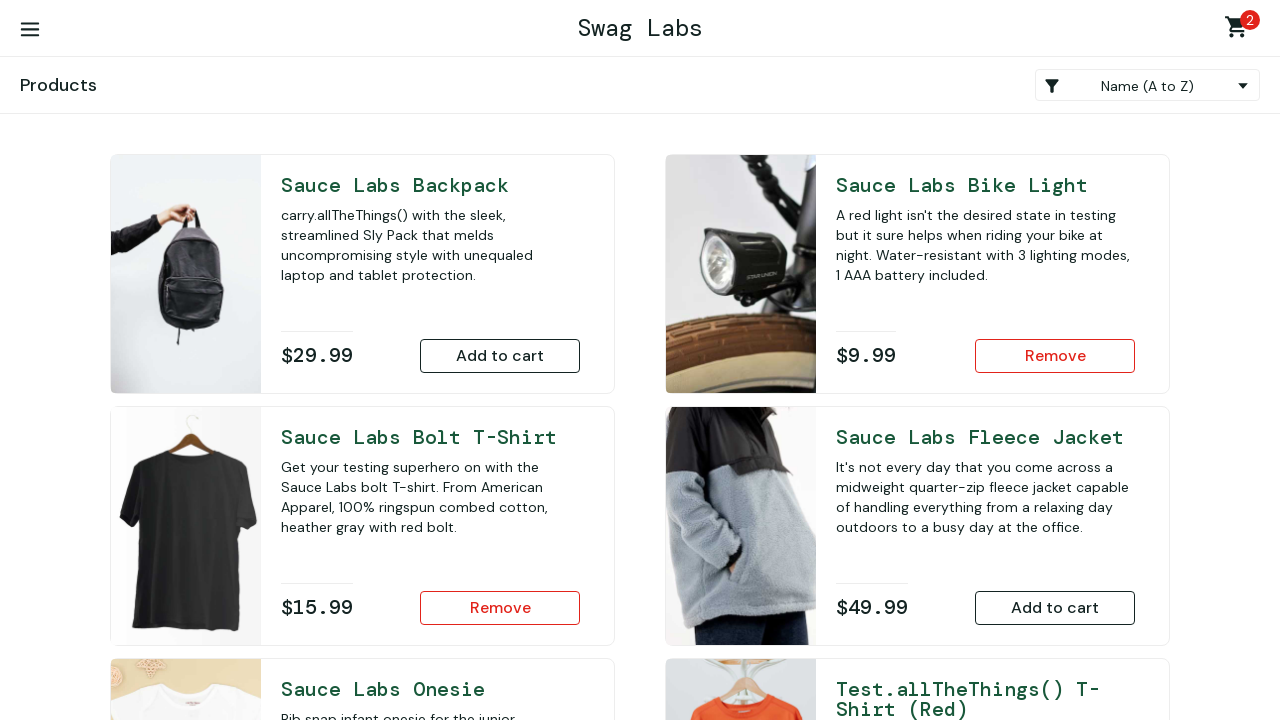

Navigated to shopping cart at (1240, 30) on xpath=//*[@id="shopping_cart_container"]/a
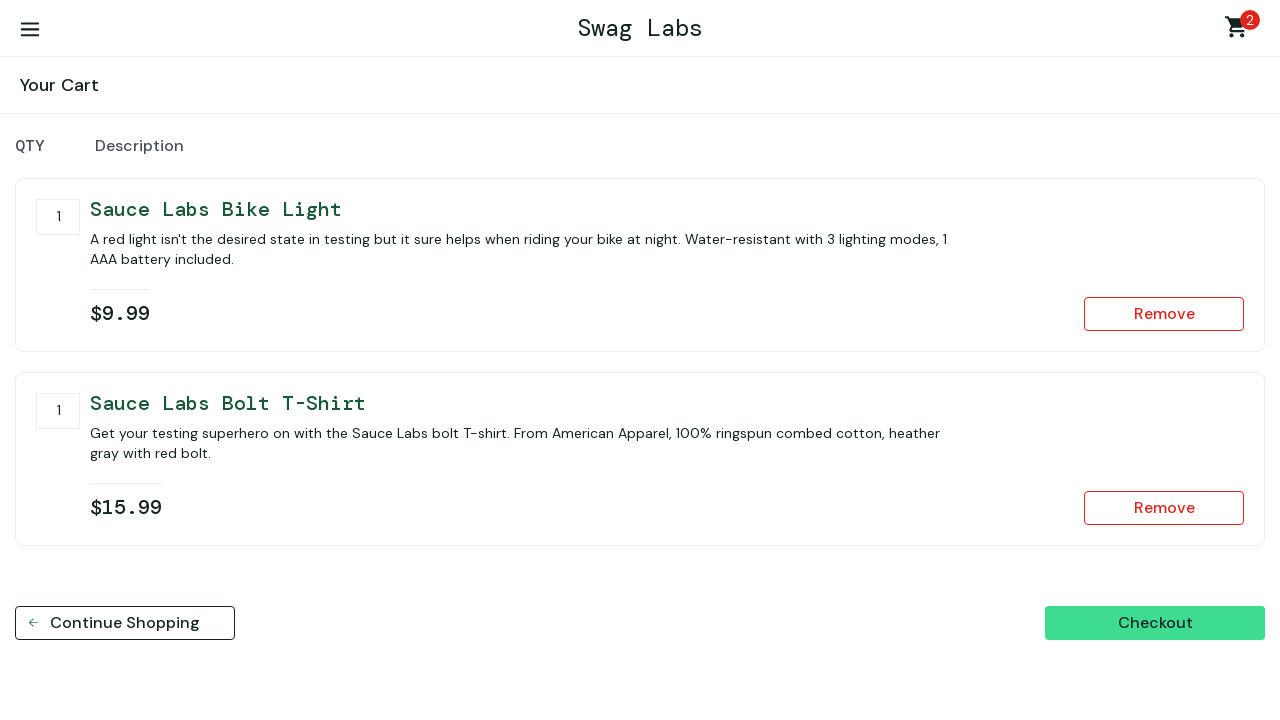

Clicked checkout button at (1155, 623) on xpath=//*[@id="checkout"]
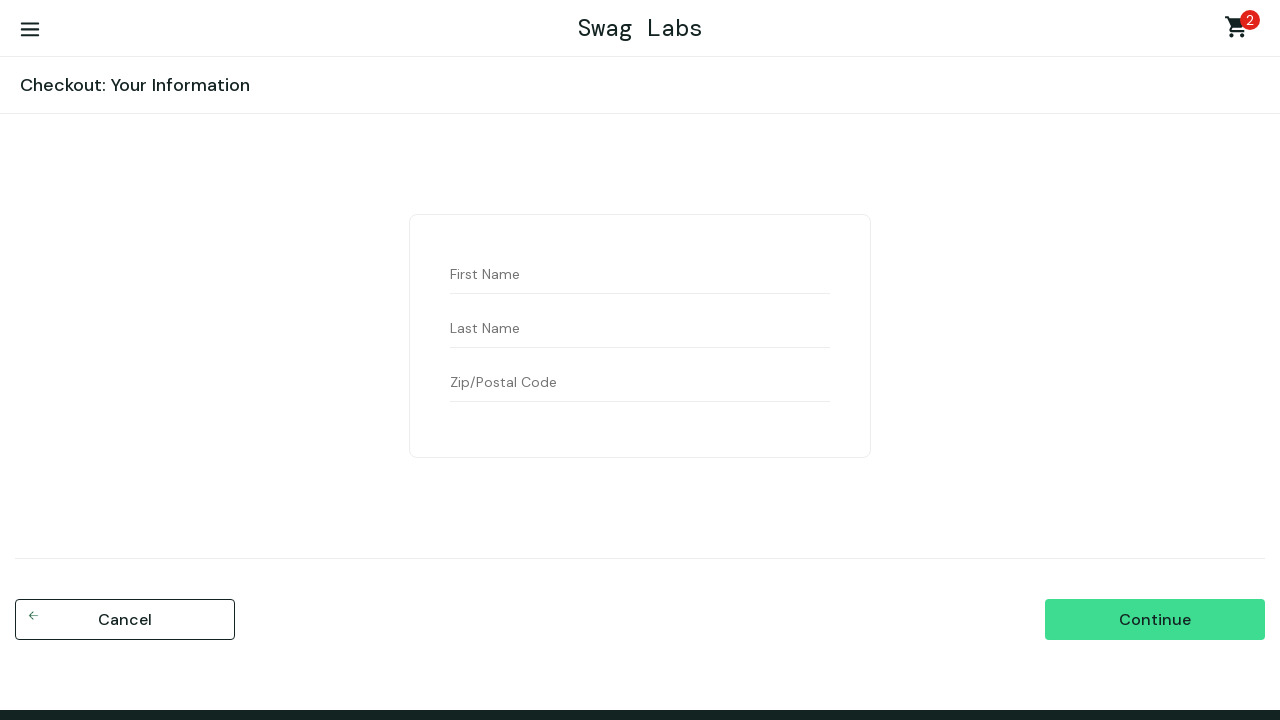

Checkout form loaded
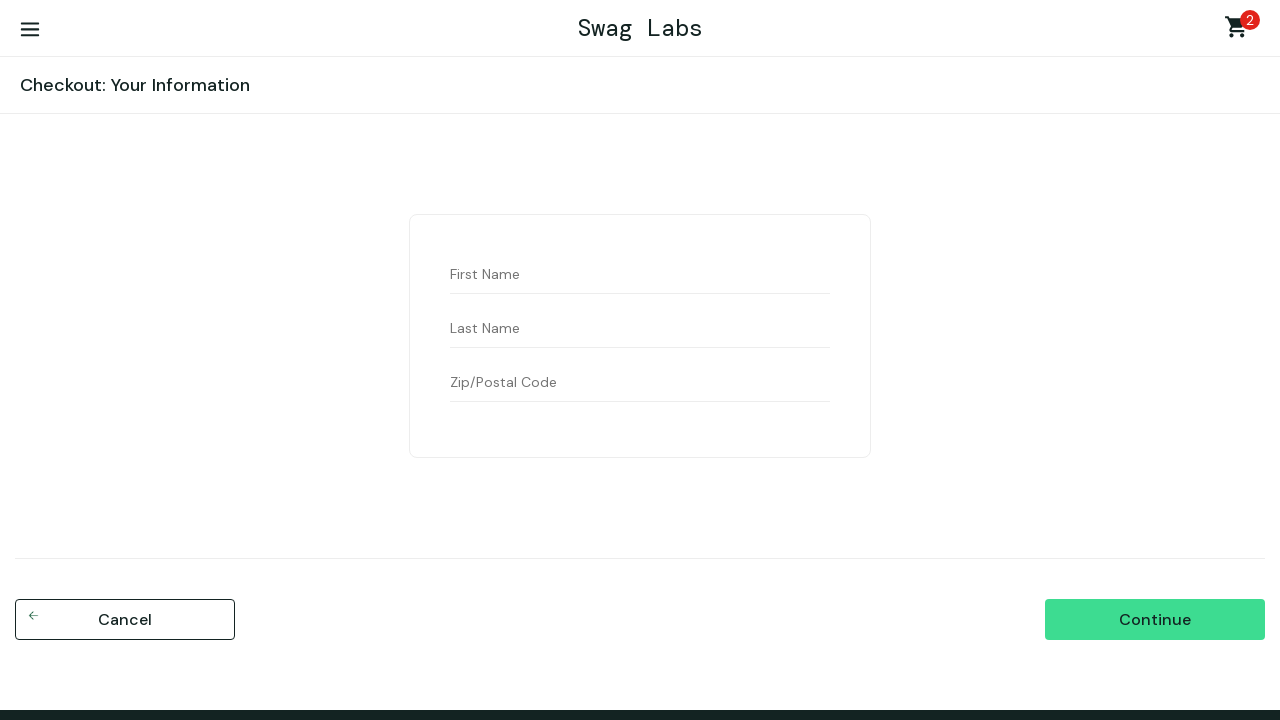

Filled first name field with 'Jonnathan' on //*[@id="first-name"]
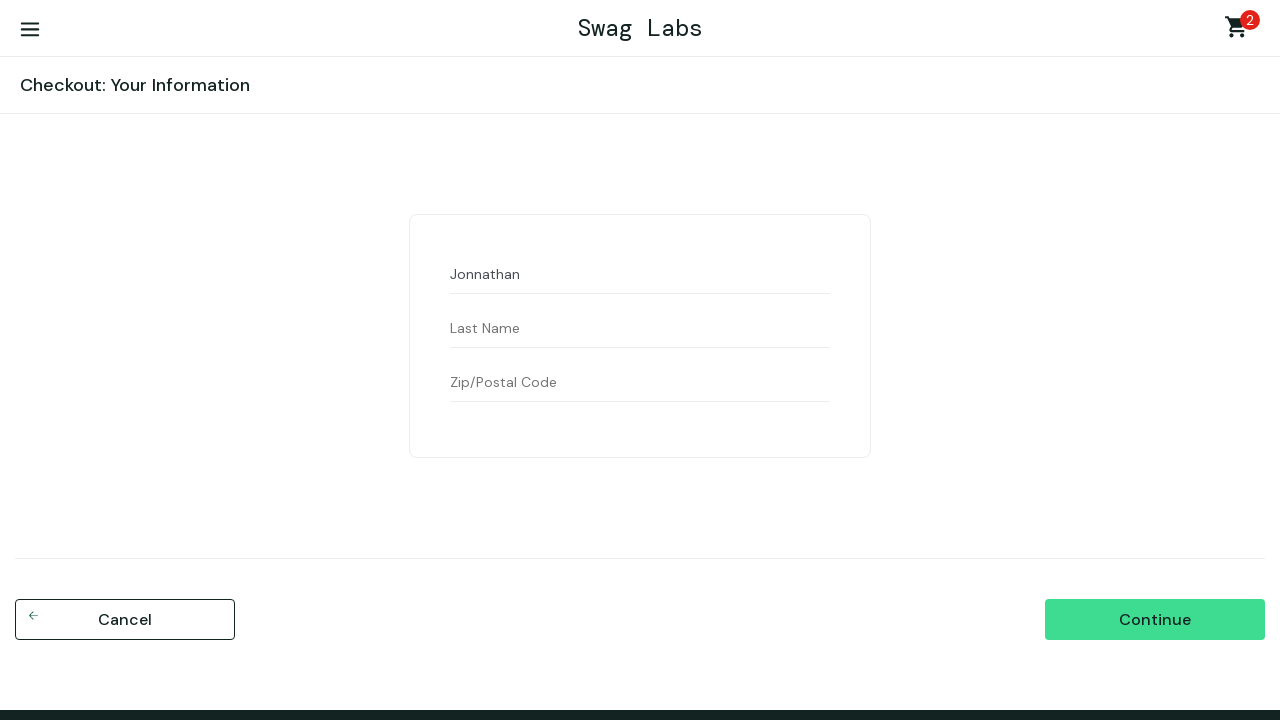

Filled last name field with 'K' on //*[@id="last-name"]
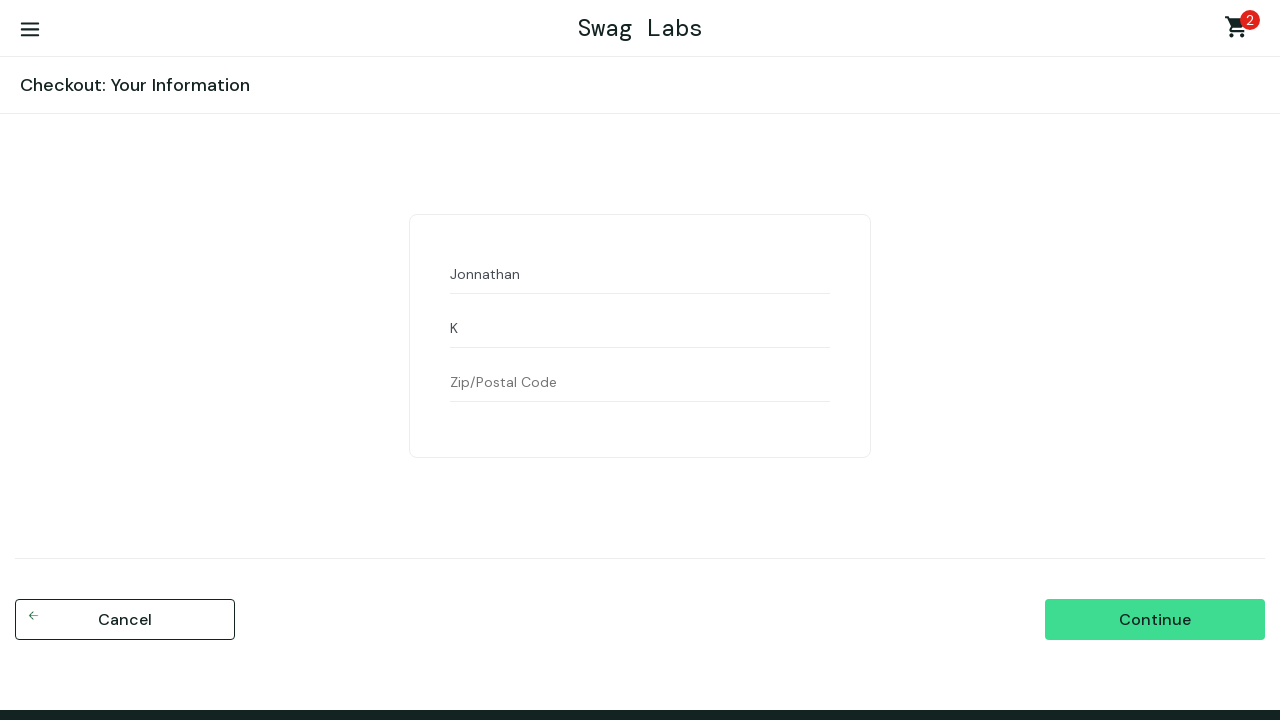

Filled postal code field with '10007' on //*[@id="postal-code"]
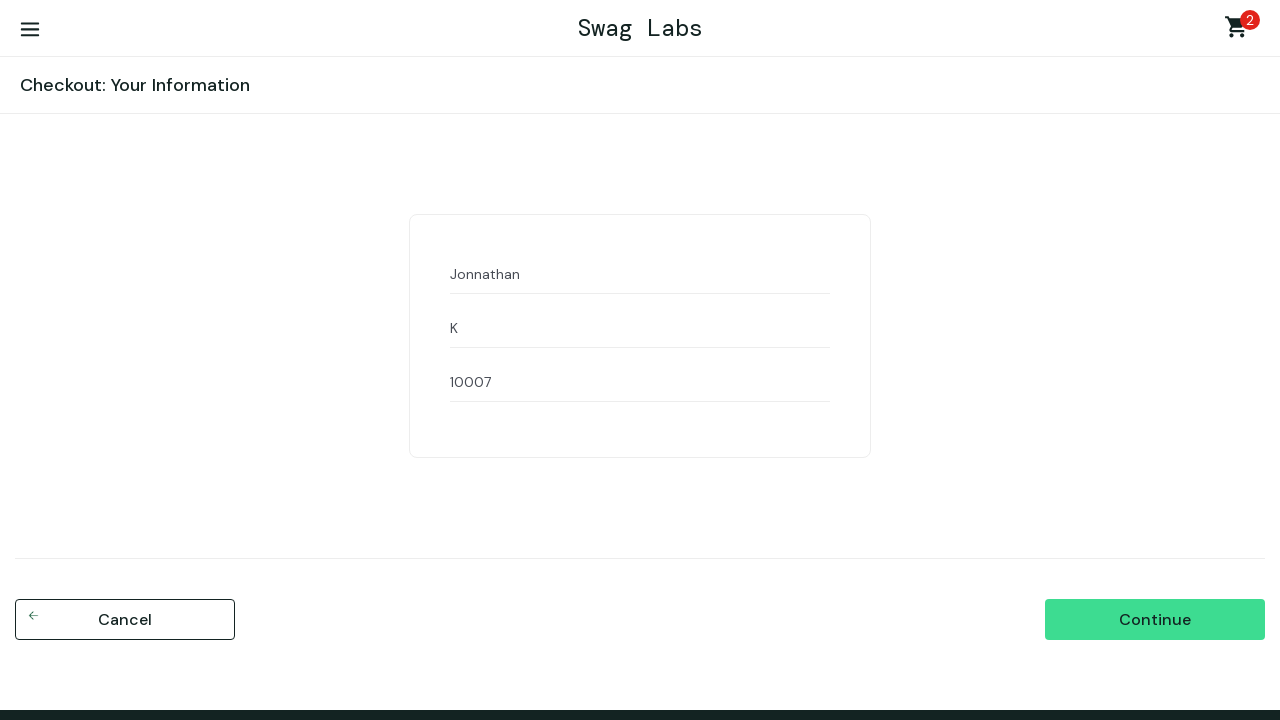

Clicked continue button to proceed to payment at (1155, 620) on xpath=//*[@id="continue"]
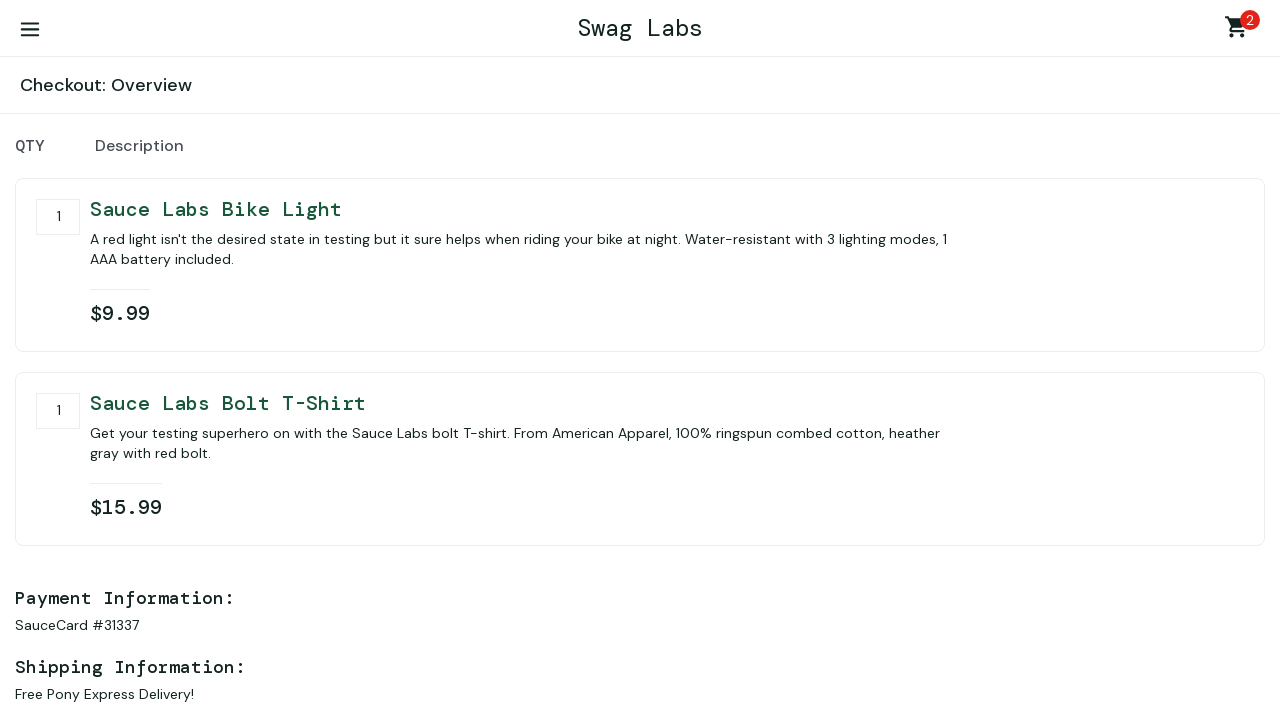

Payment information section loaded
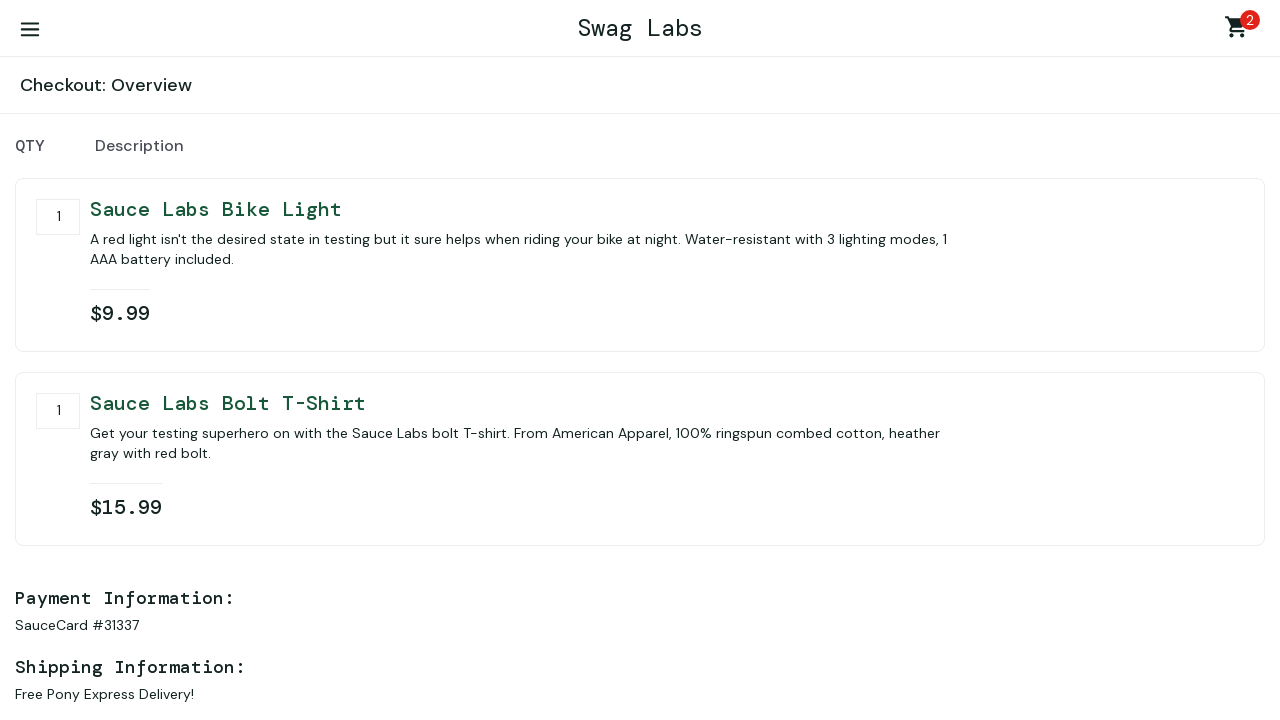

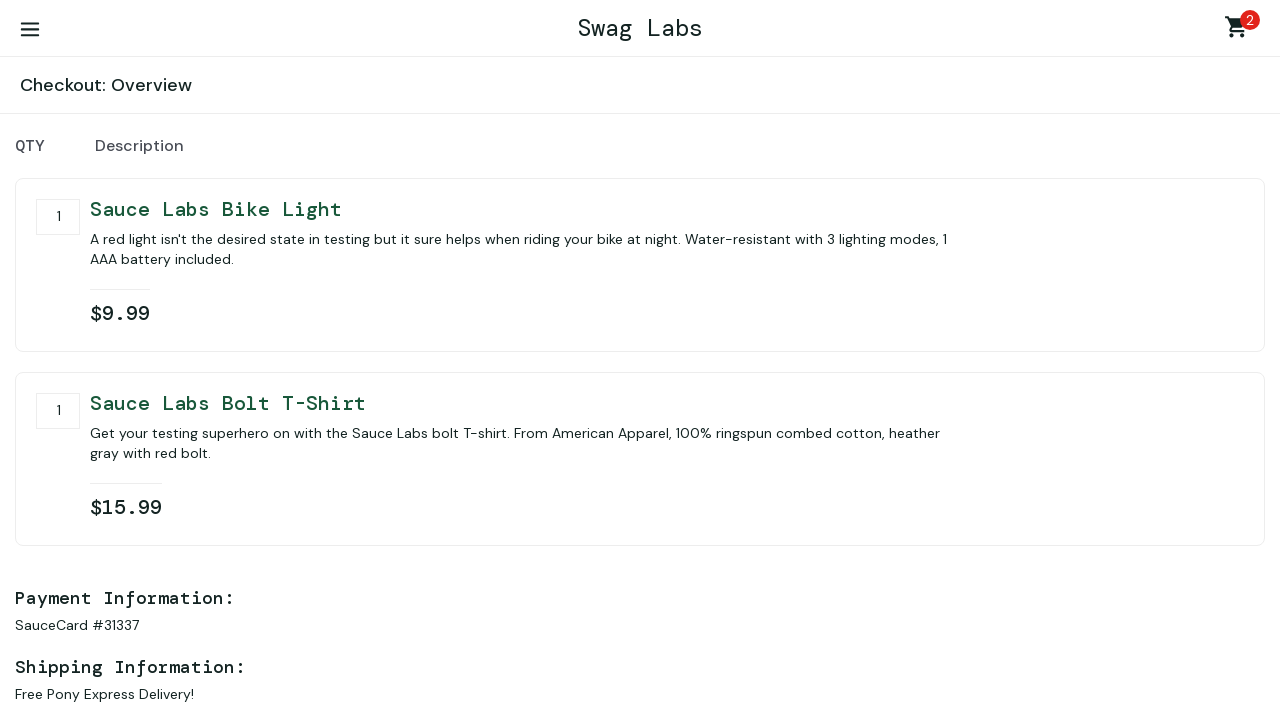